Zooms out the page view to 50% of its original size

Starting URL: https://testautomationpractice.blogspot.com/

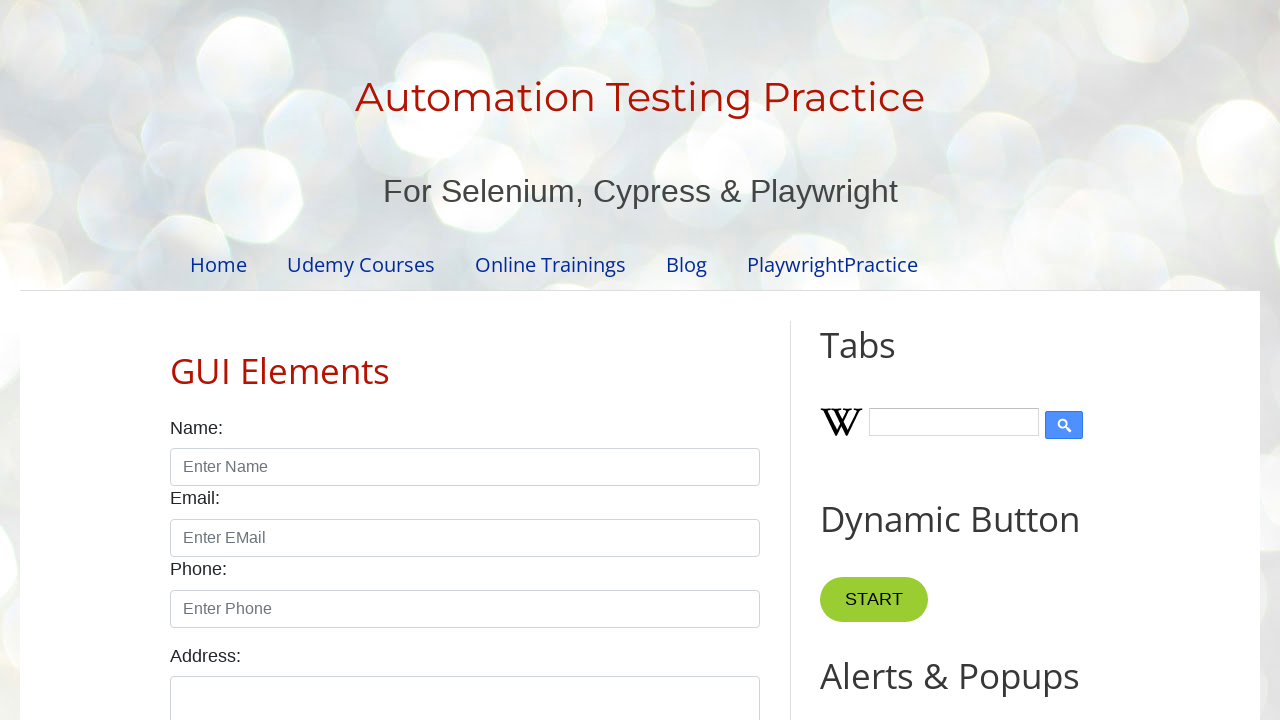

Zoomed out page view to 50% of original size
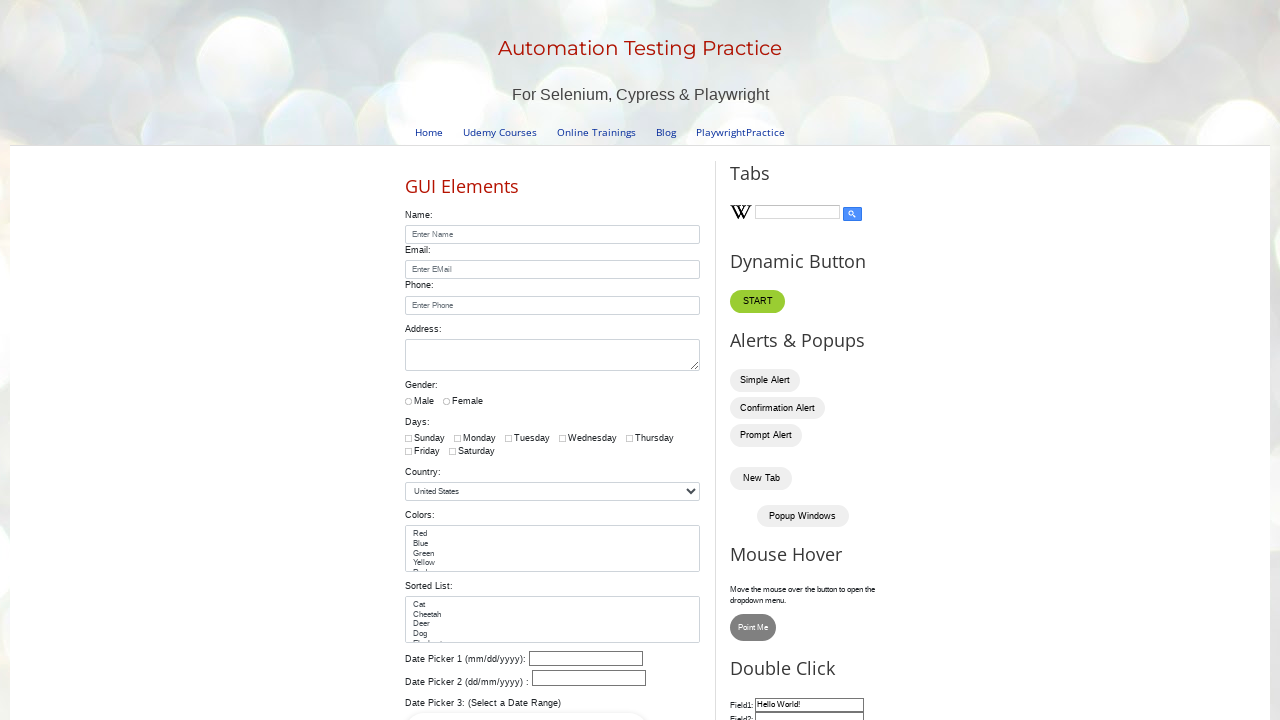

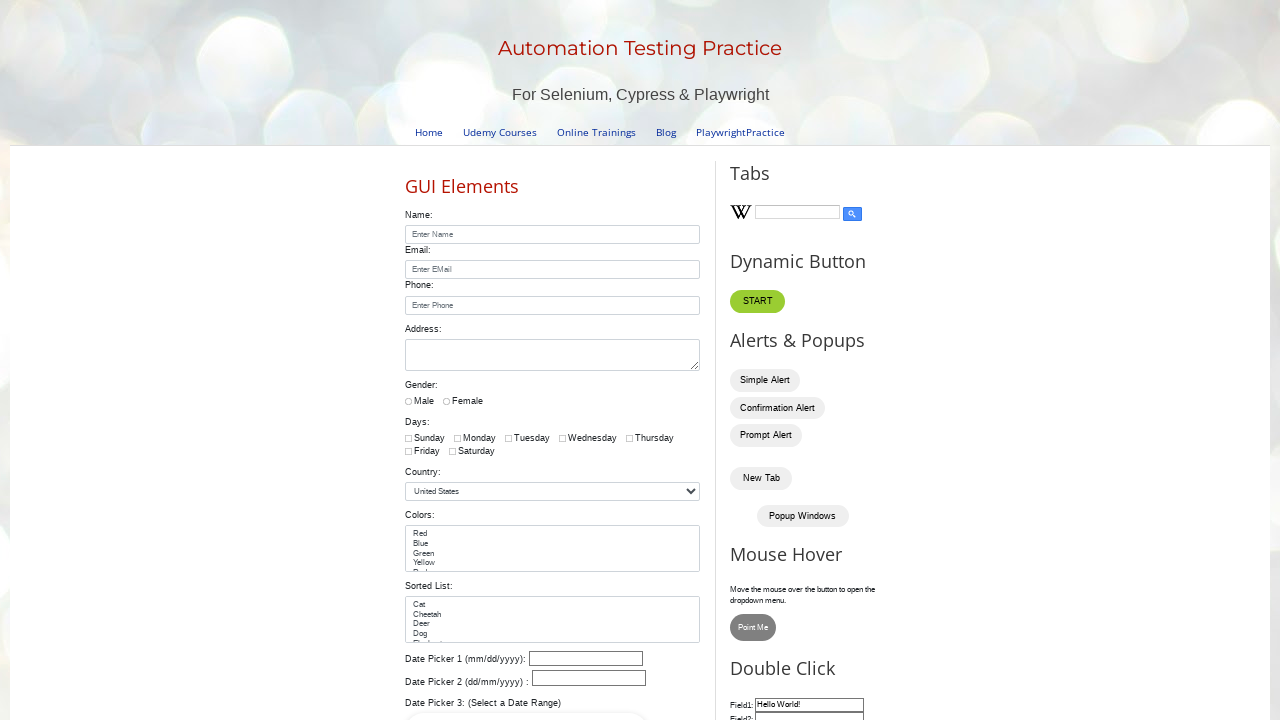